Navigates to an automation practice page, scrolls down to a table, and interacts with table elements to verify the table structure and content

Starting URL: https://rahulshettyacademy.com/AutomationPractice/

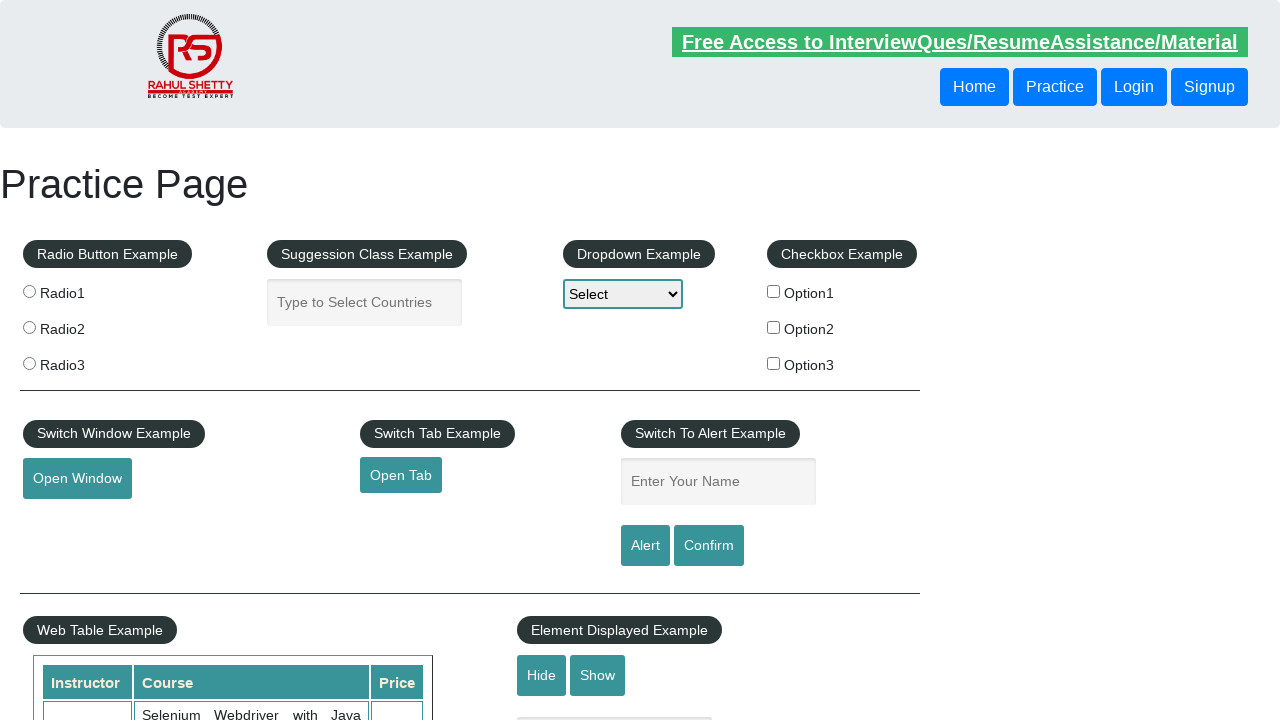

Scrolled down 500px to make table visible
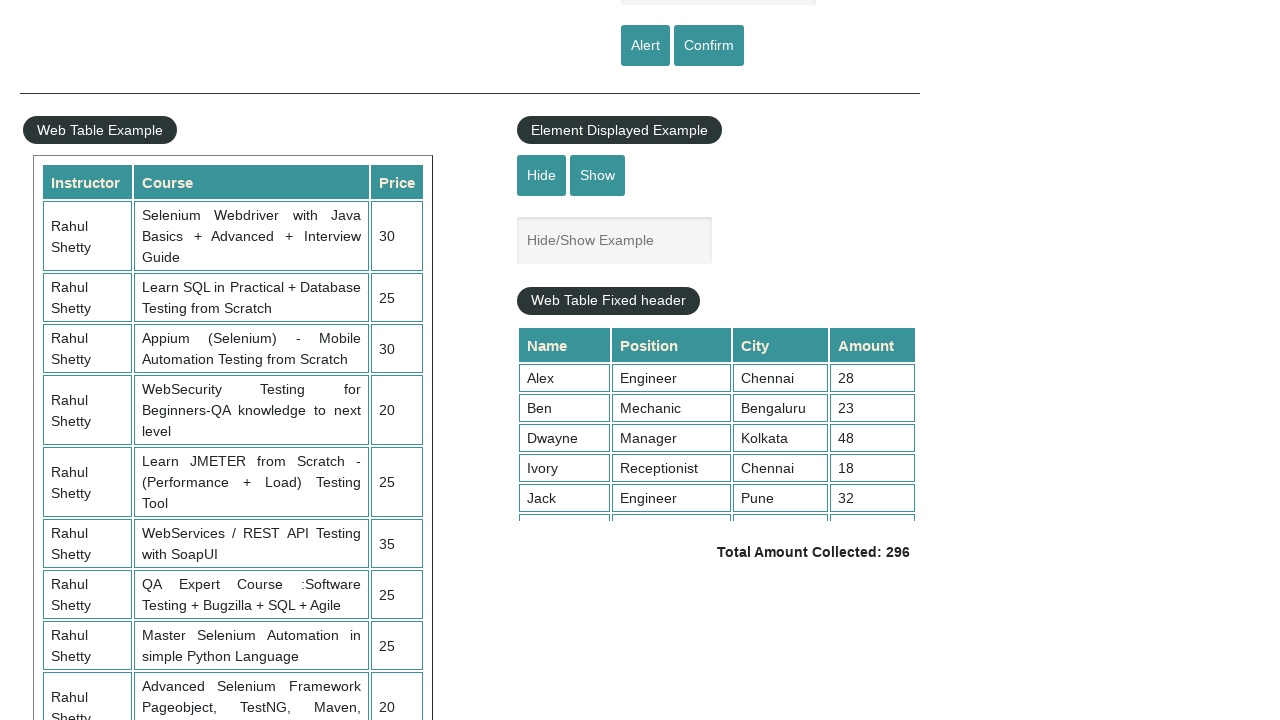

Table with id 'product' loaded
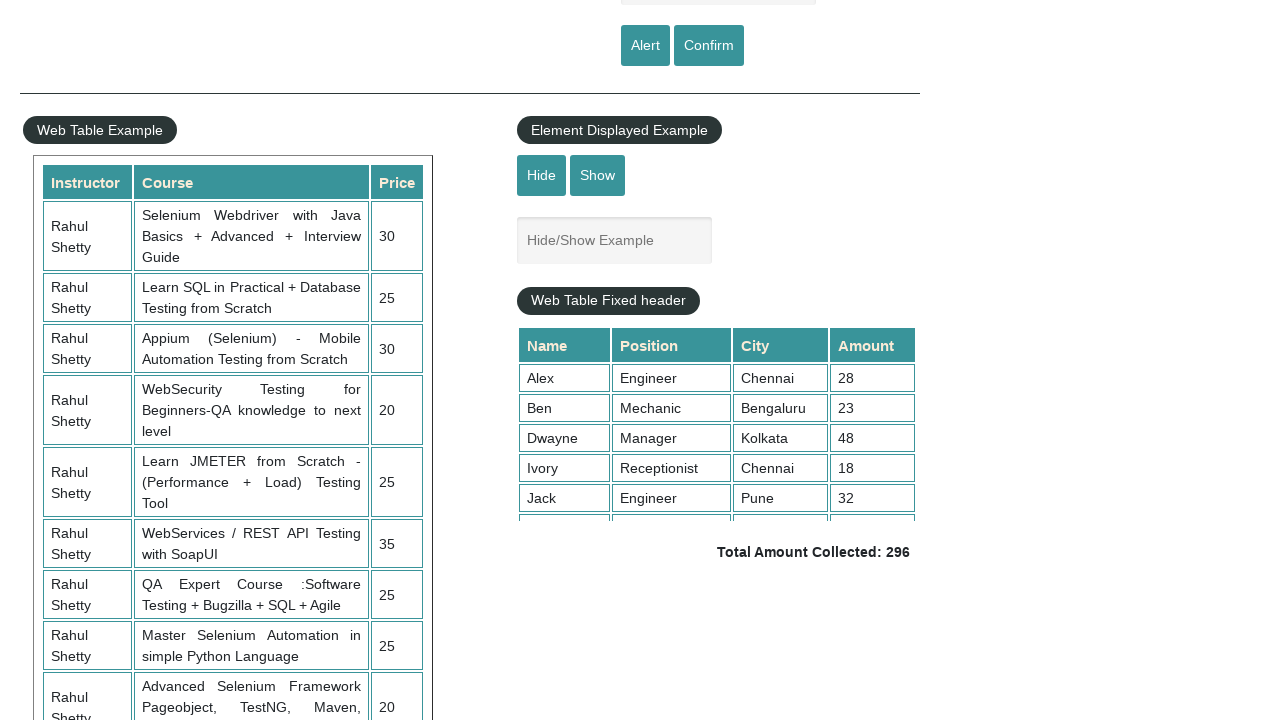

Located the product table element
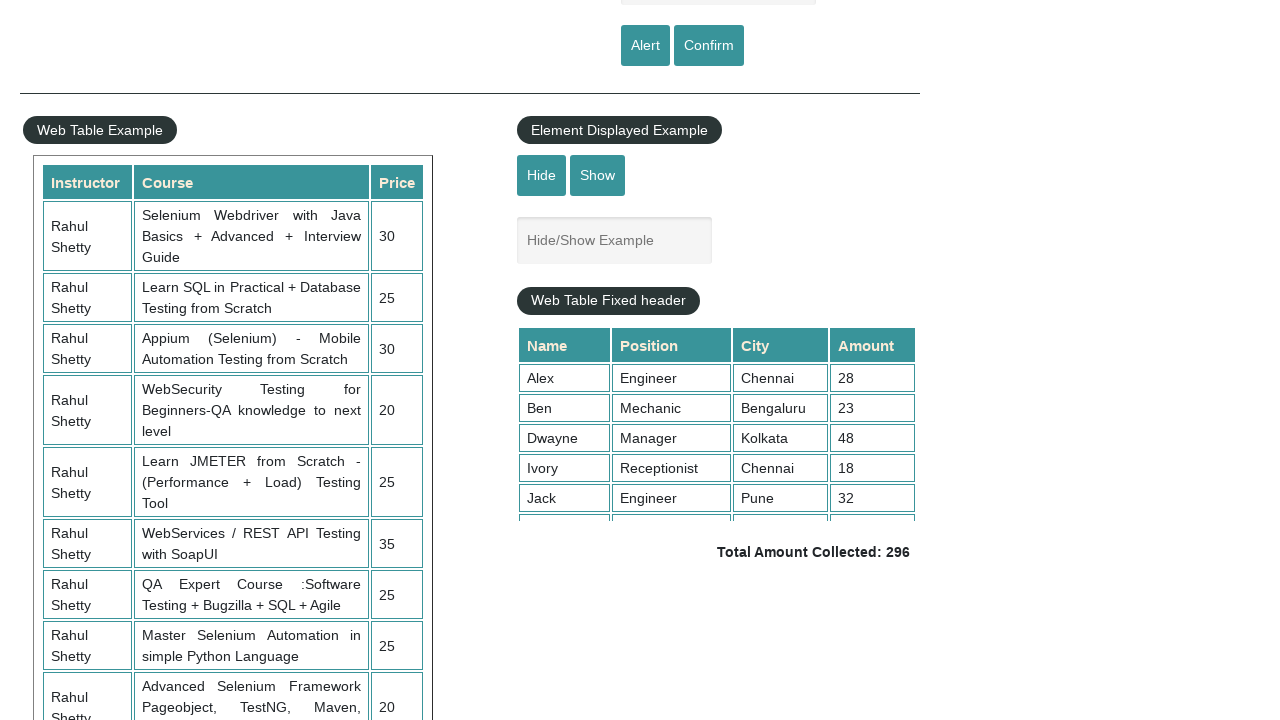

Retrieved table row count: 21 rows
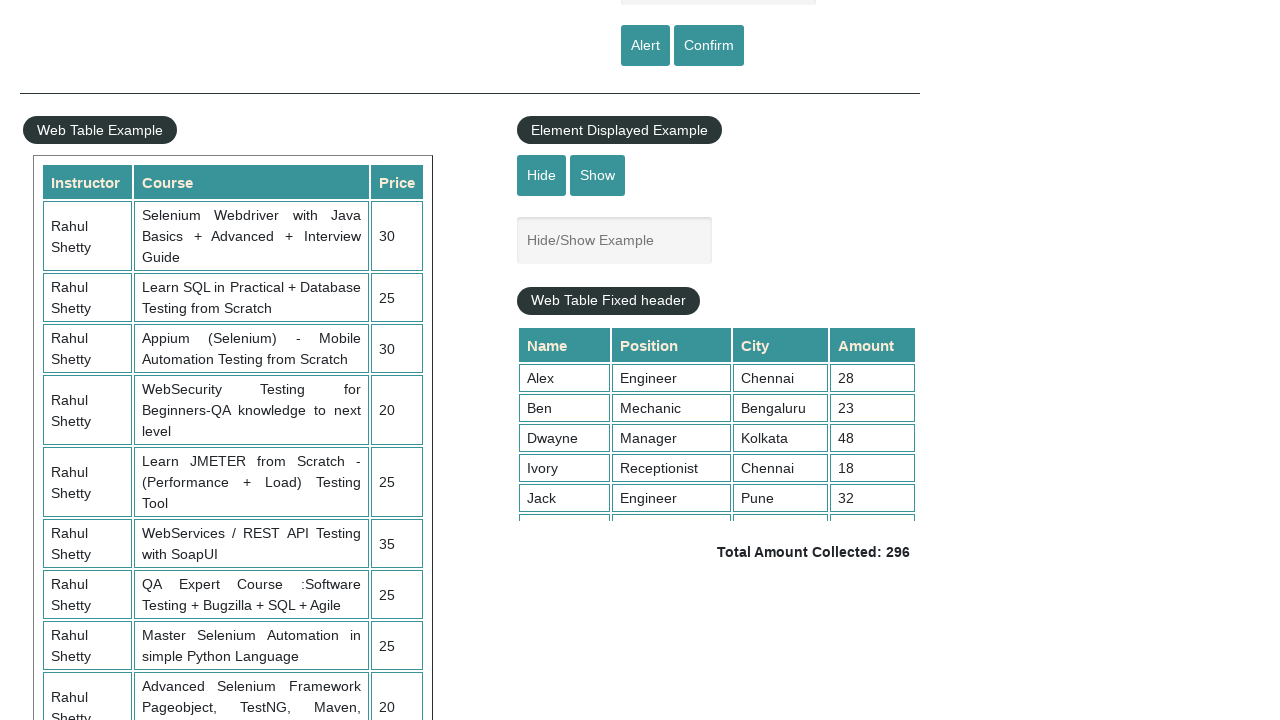

Retrieved header column count: 3 columns
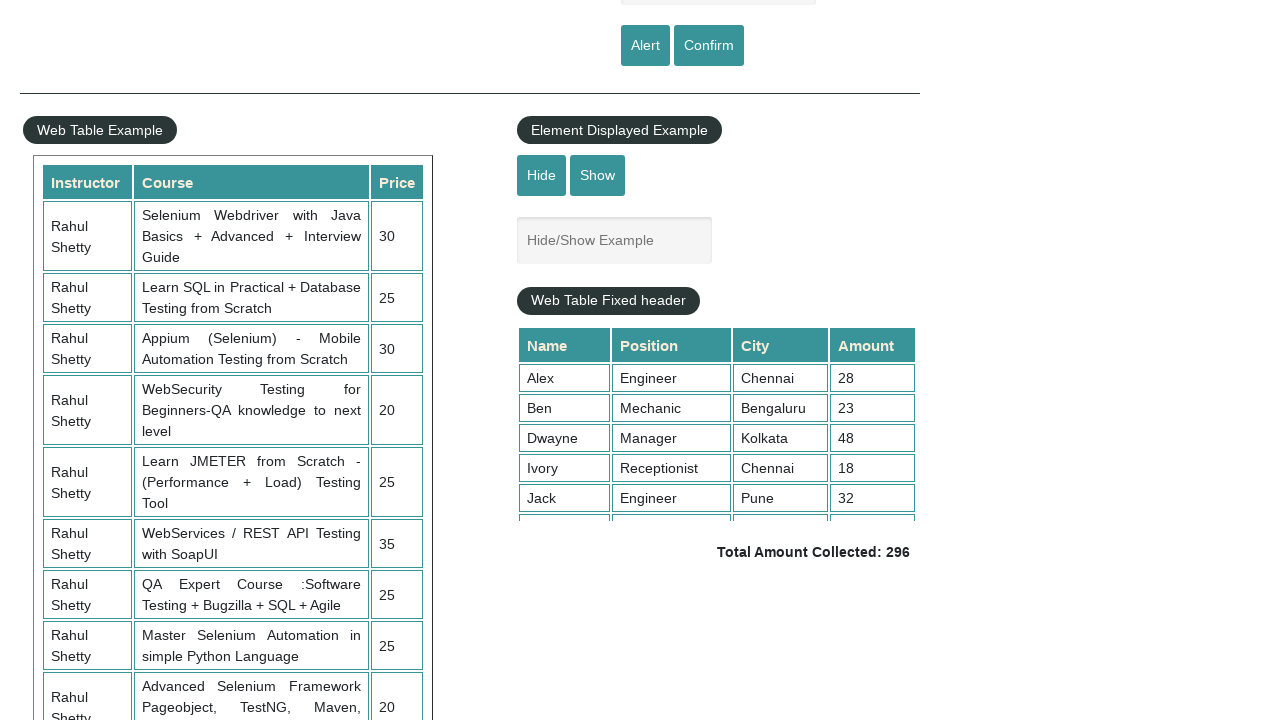

Located data cells in second row (index 2)
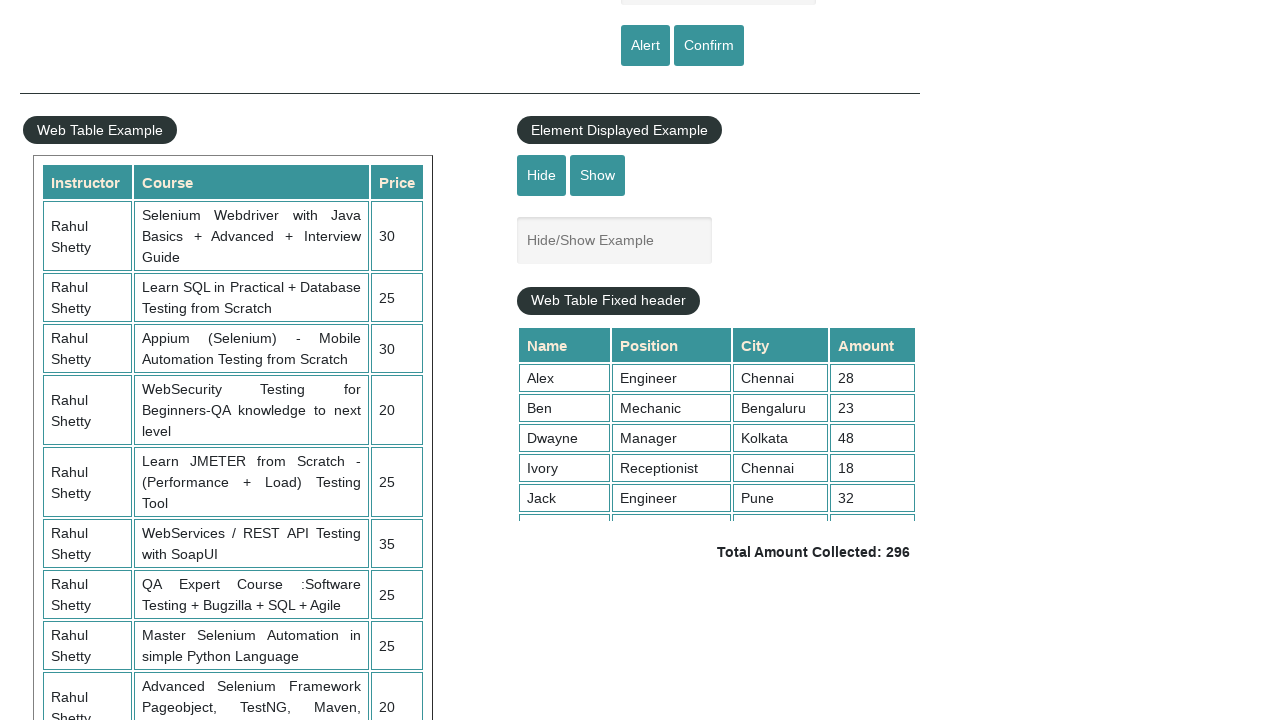

Retrieved first cell content: 'Rahul Shetty'
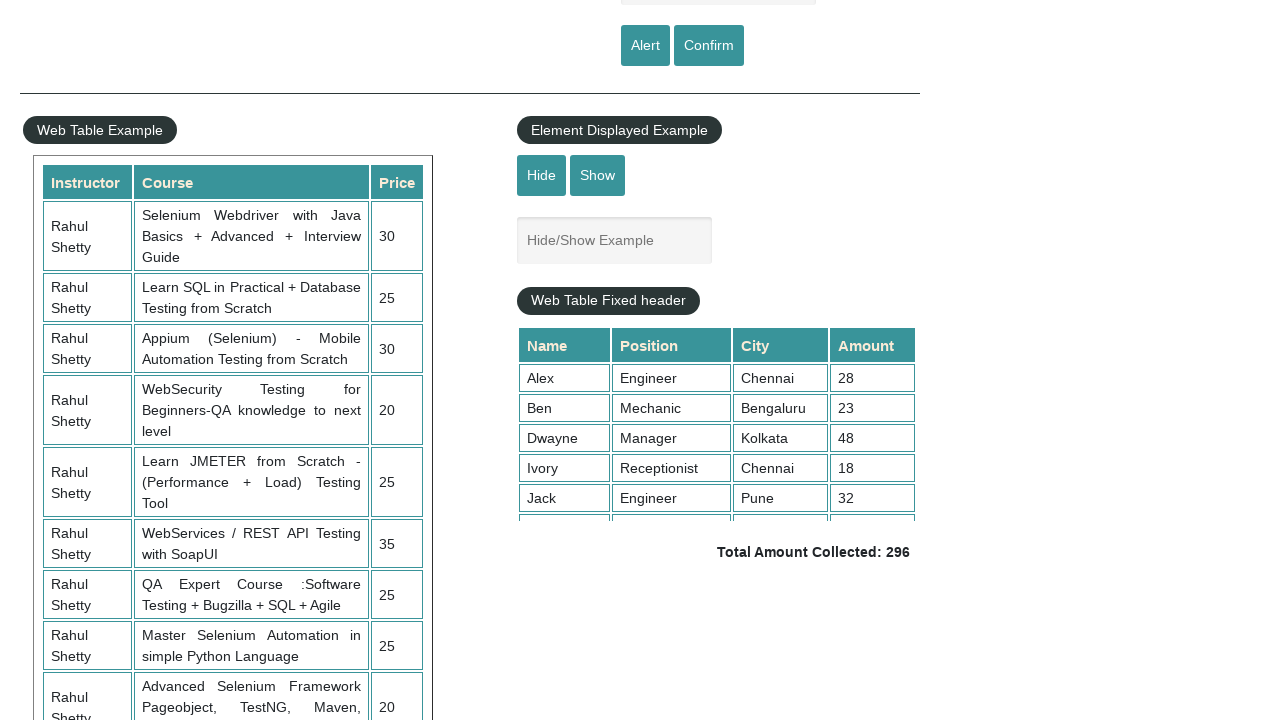

Retrieved second cell content: 'Learn SQL in Practical + Database Testing from Scratch'
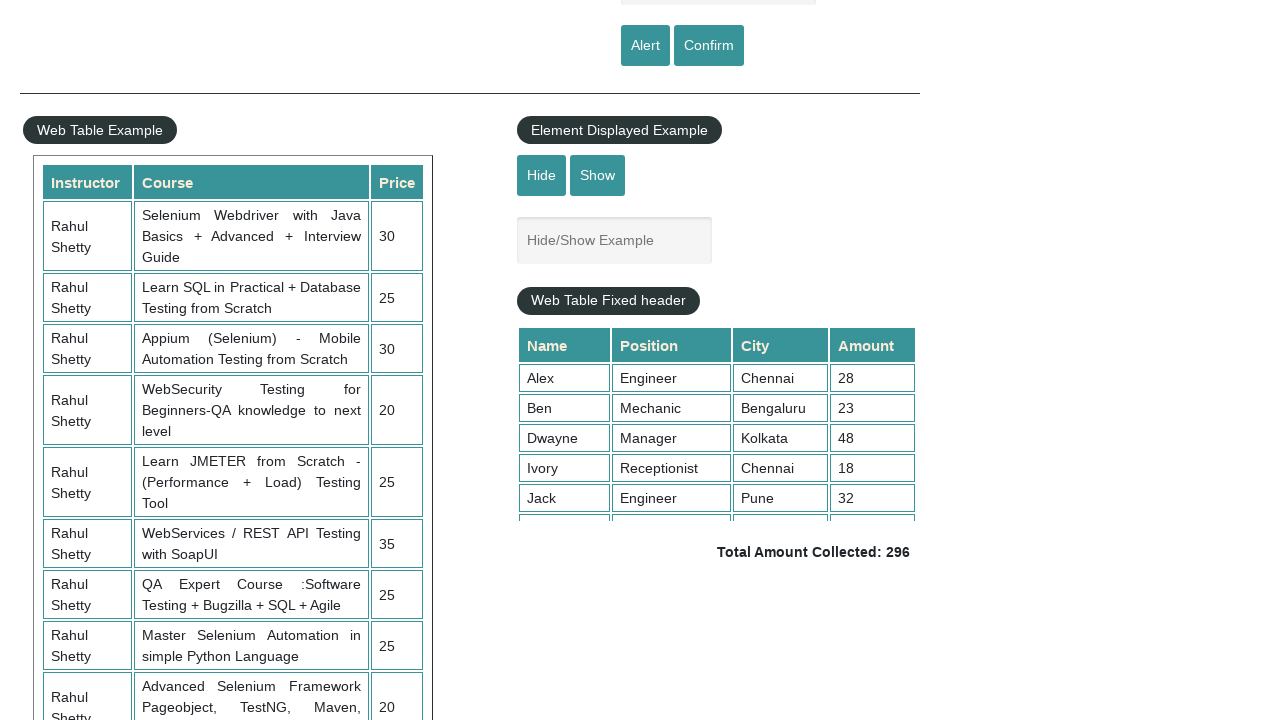

Retrieved third cell content: '25'
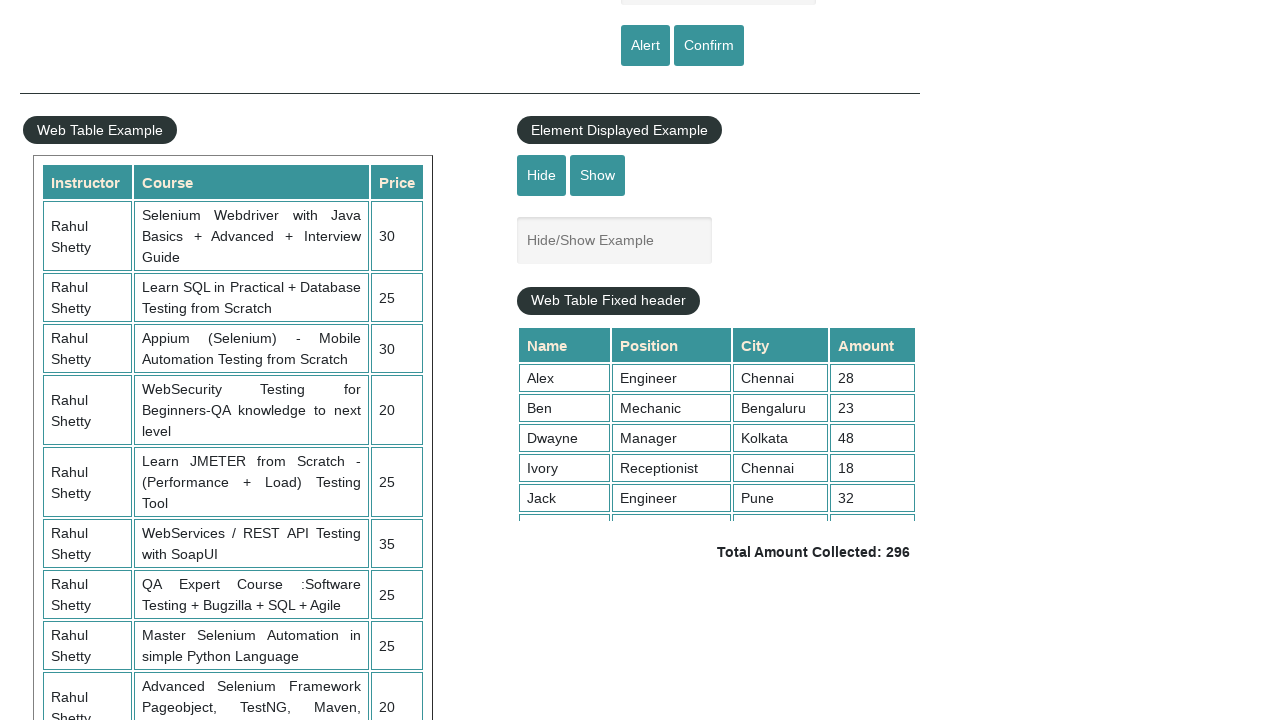

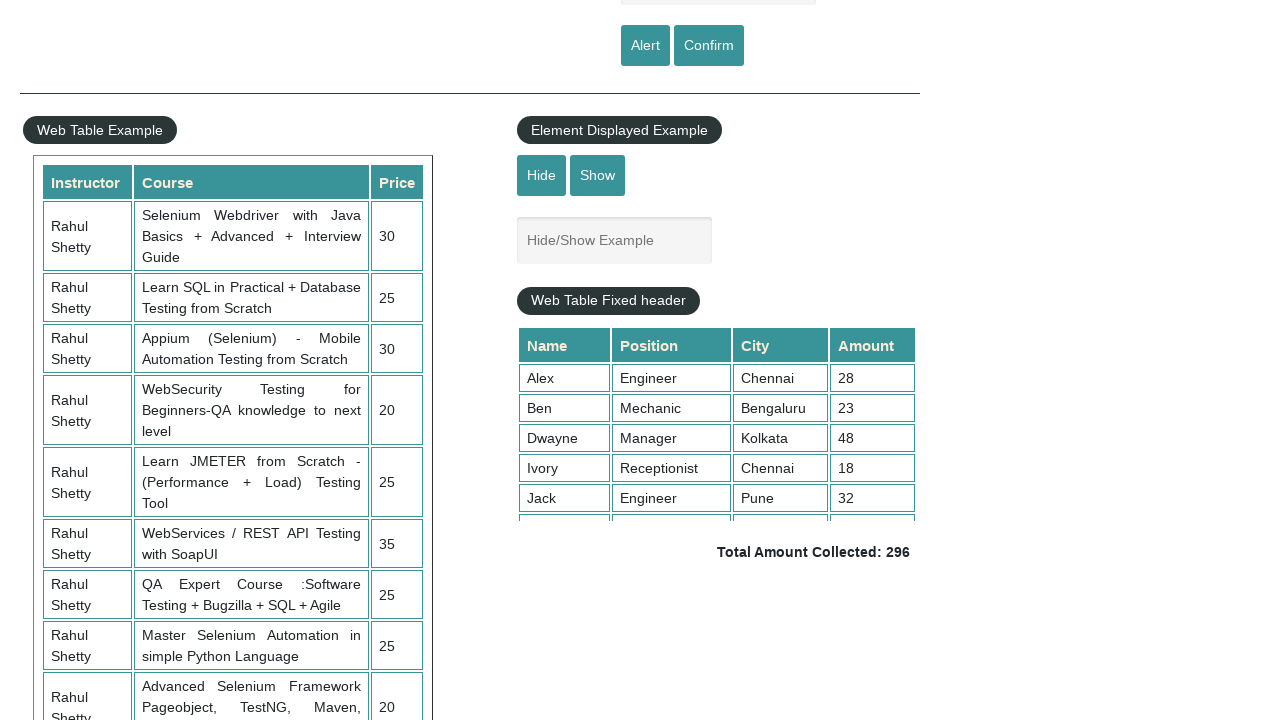